Navigates to Contact Us page and verifies 'GET IN TOUCH' heading is visible

Starting URL: http://automationexercise.com

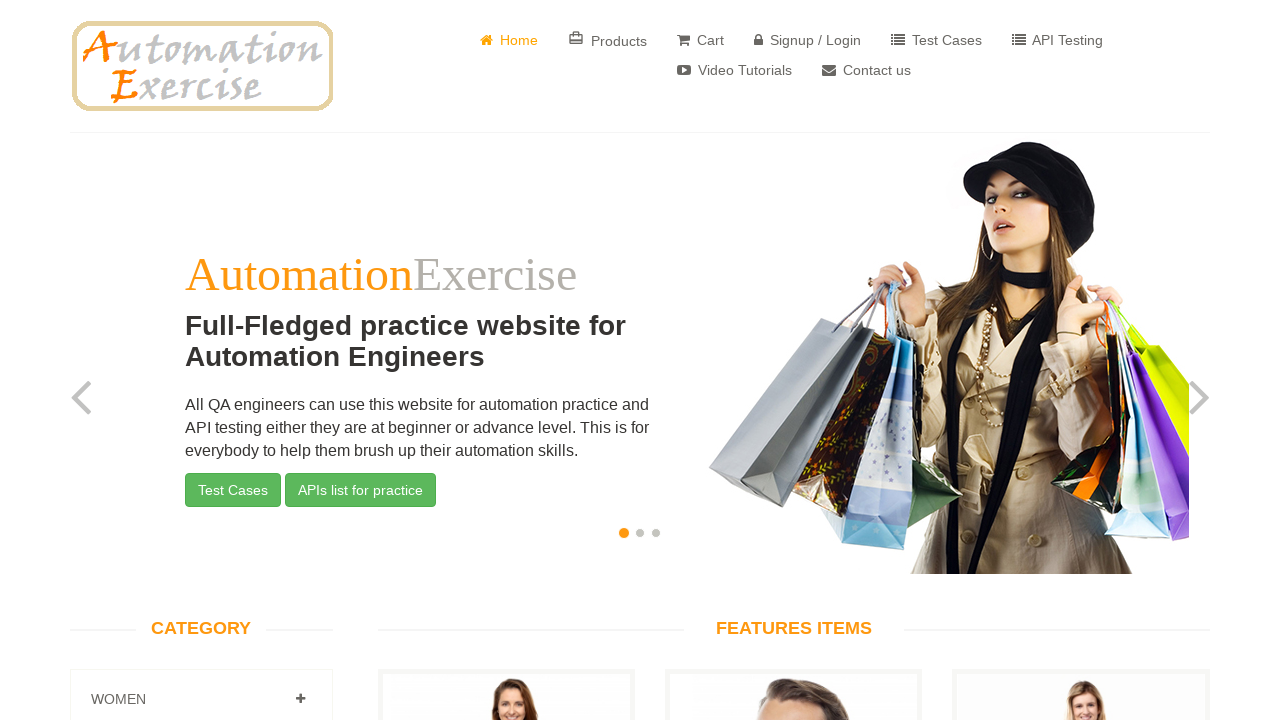

Clicked 'Contact us' link to navigate to Contact Us page at (866, 70) on a:has-text('Contact us')
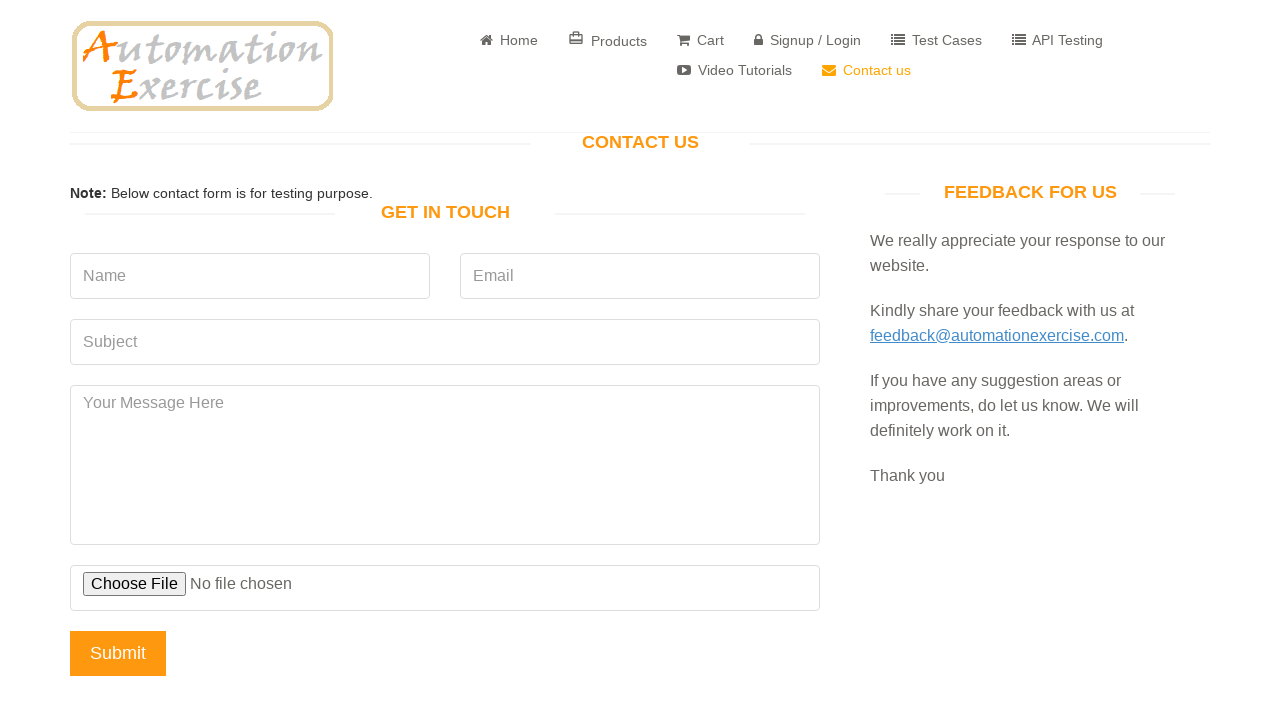

Verified 'GET IN TOUCH' heading is visible on Contact Us page
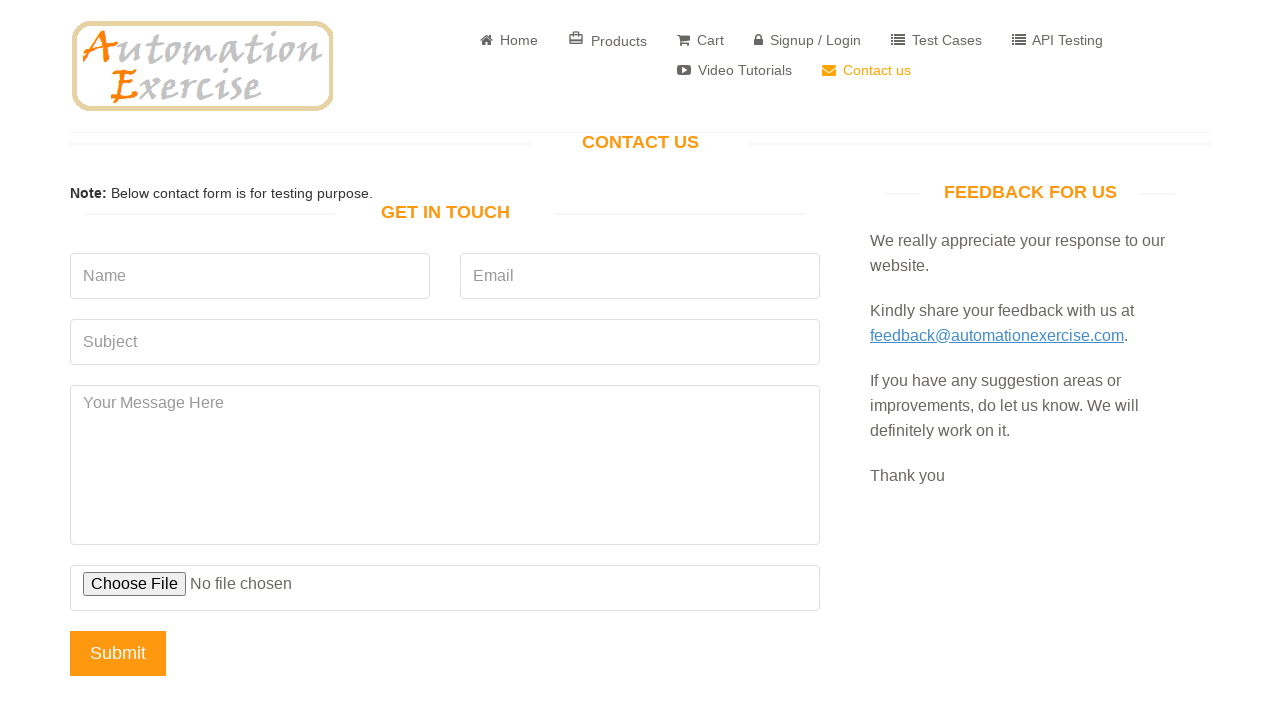

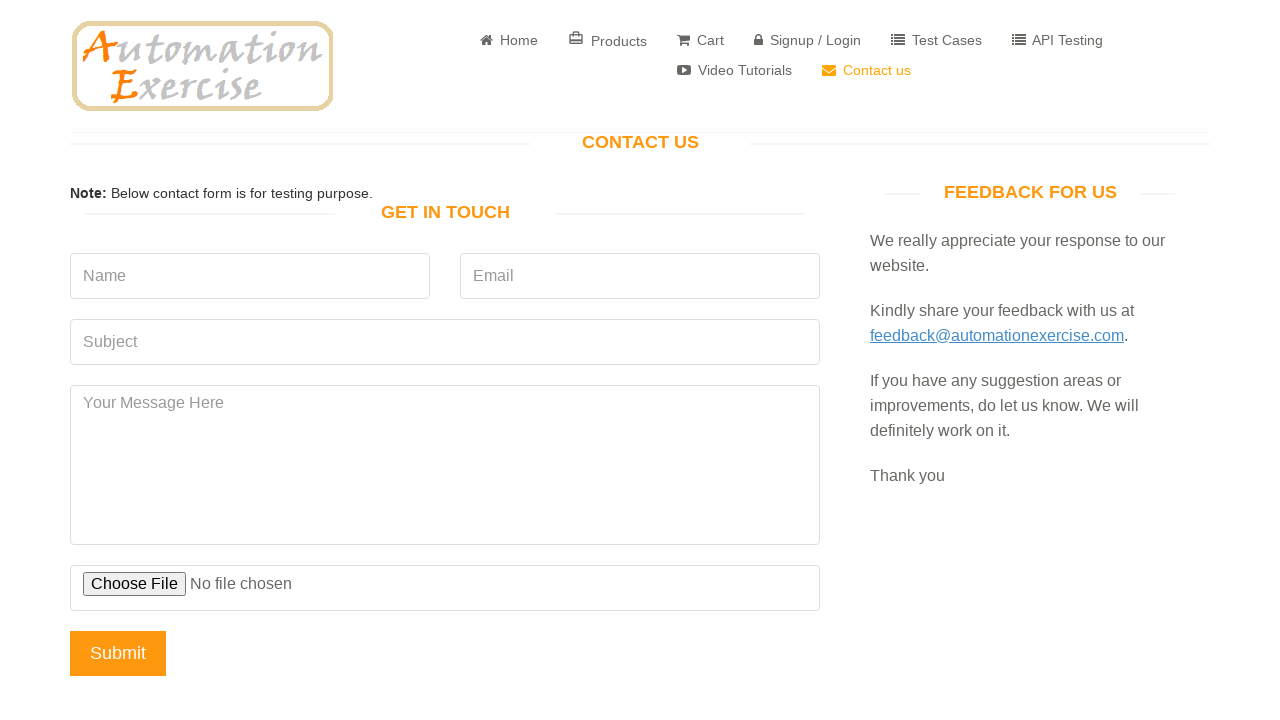